Tests multiple window handling by opening child window and switching between windows

Starting URL: http://omayo.blogspot.com

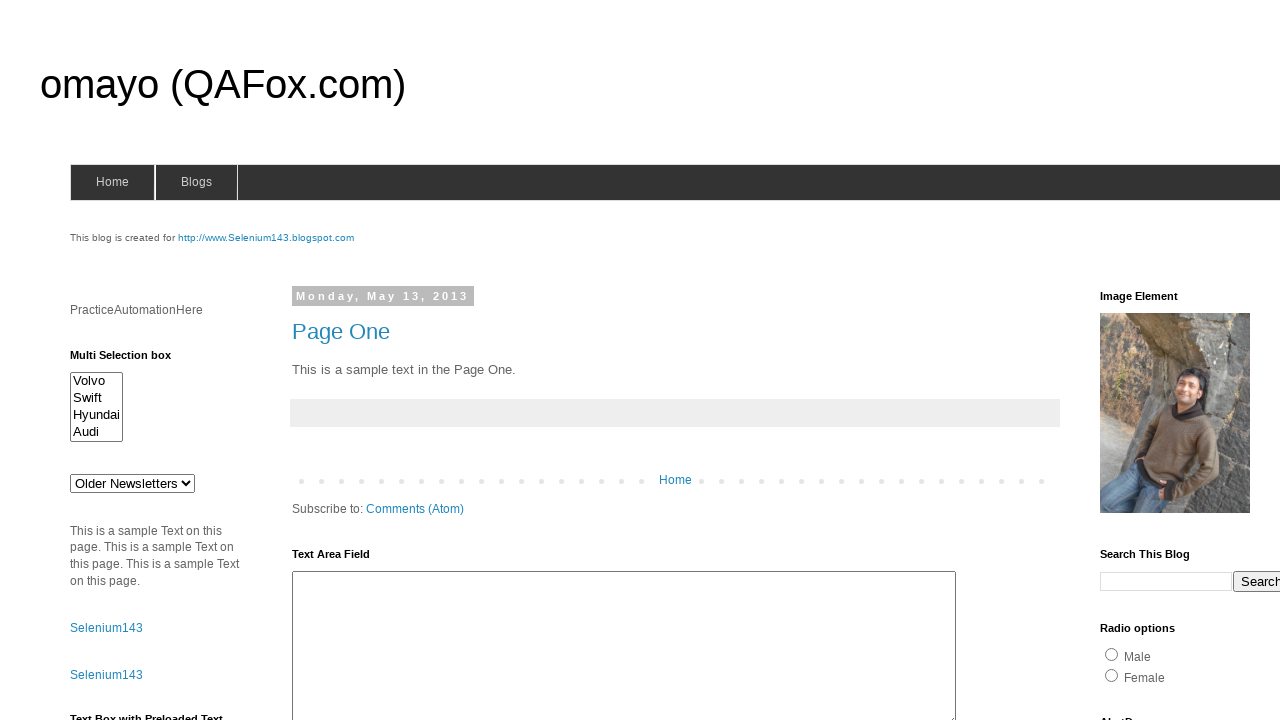

Clicked link that opens new window at (132, 360) on #HTML37 > div:nth-child(2) > p:nth-child(2) > a:nth-child(1)
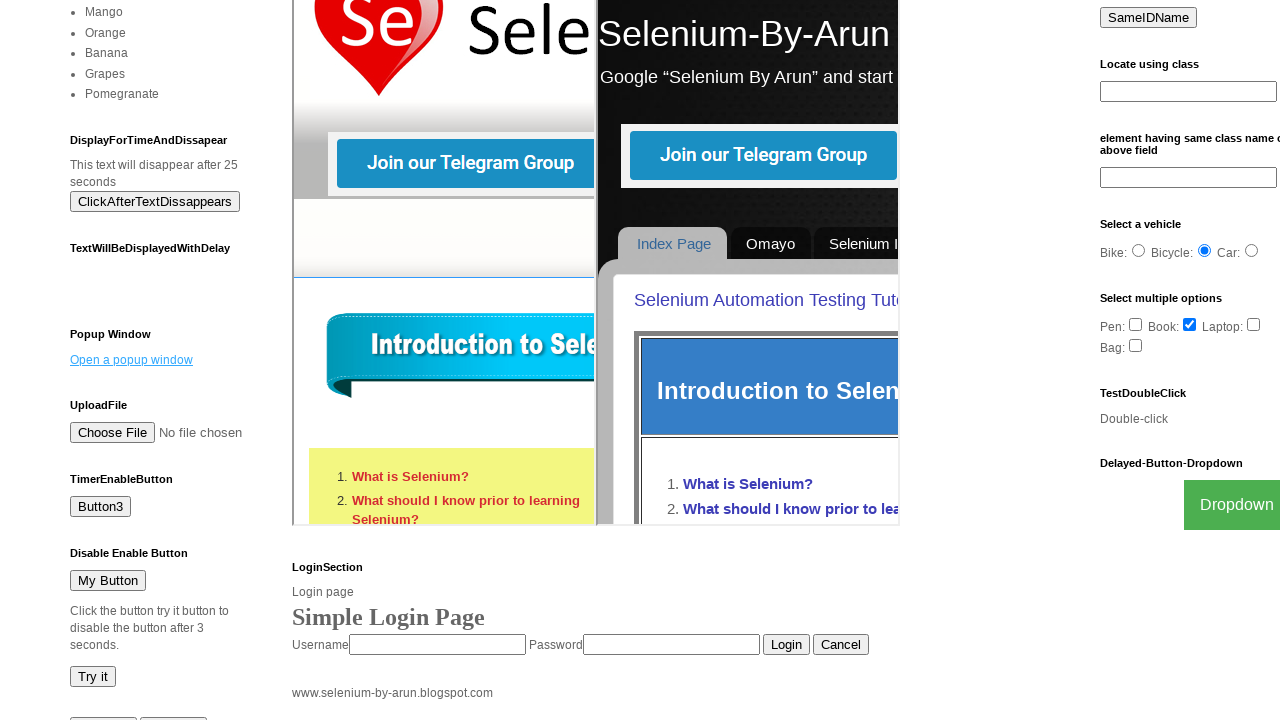

Captured new window/page object
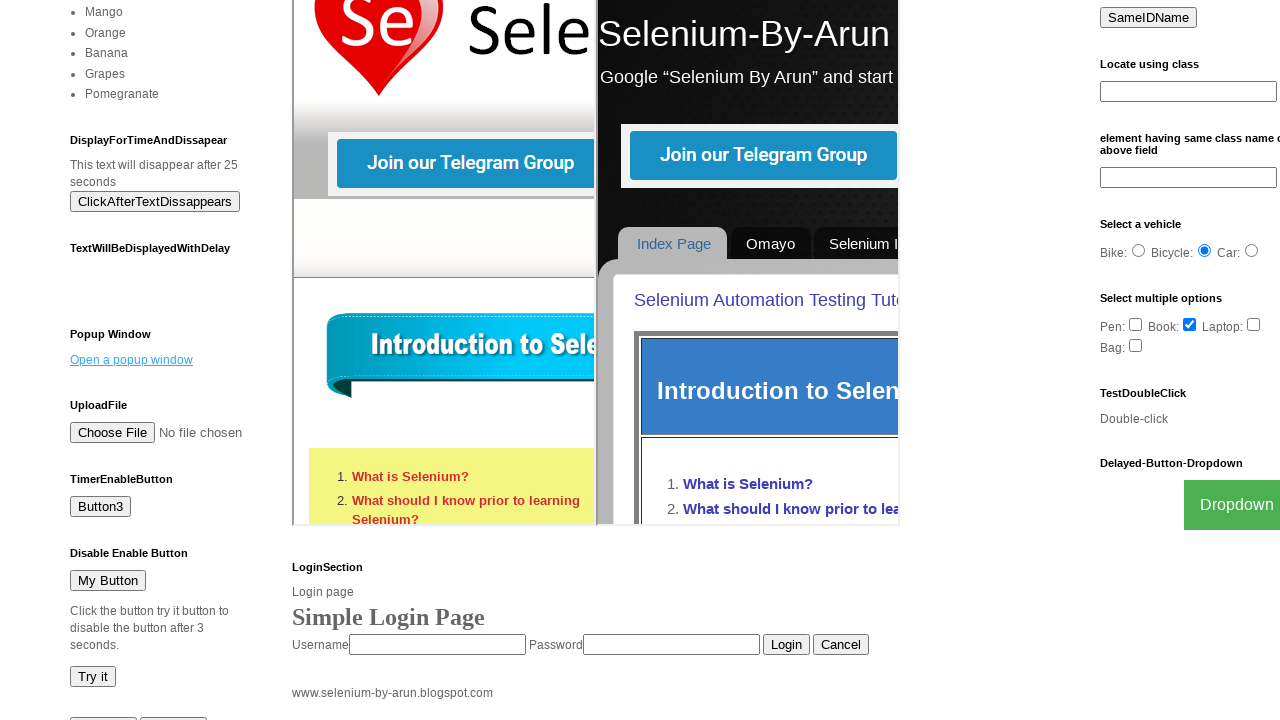

New window loaded completely
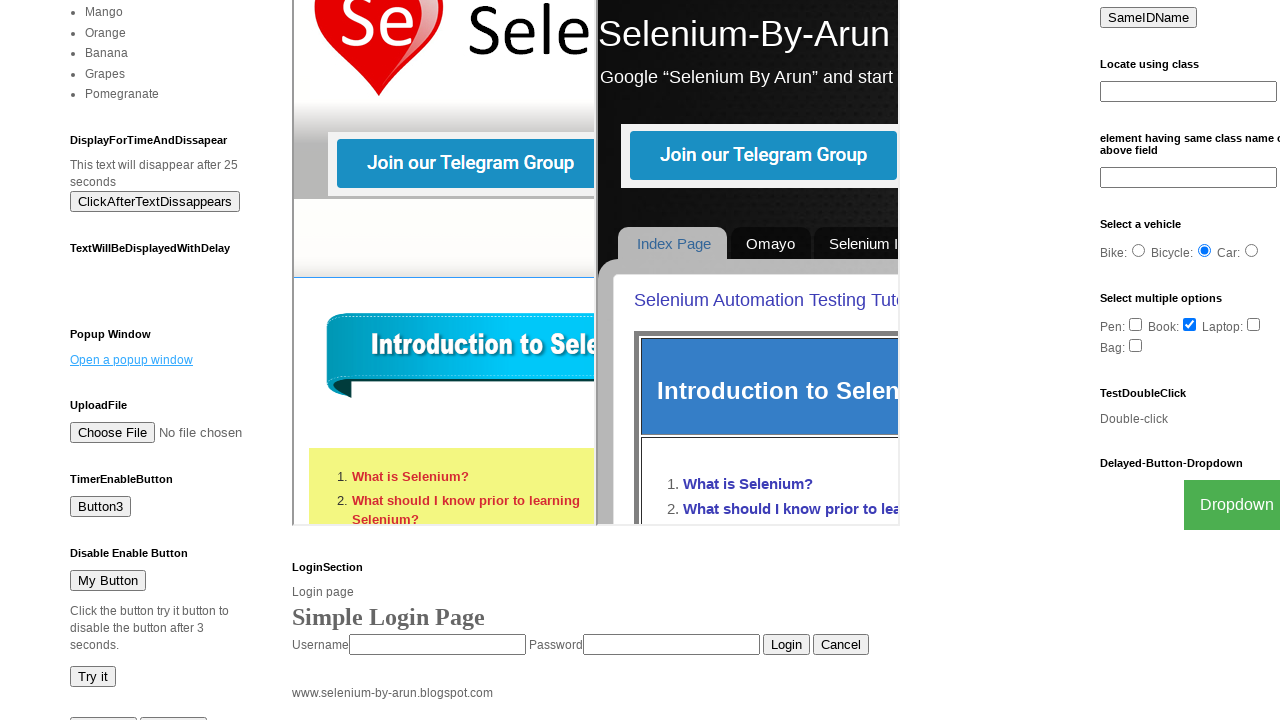

Brought original page to front
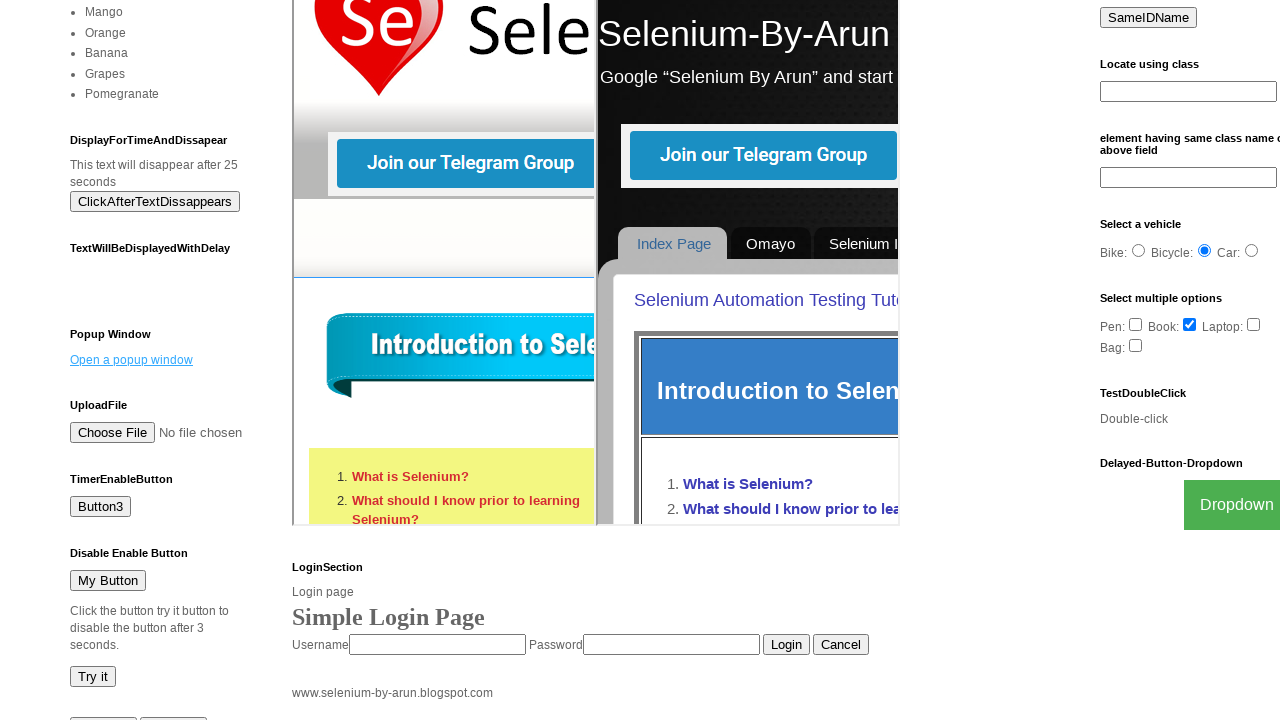

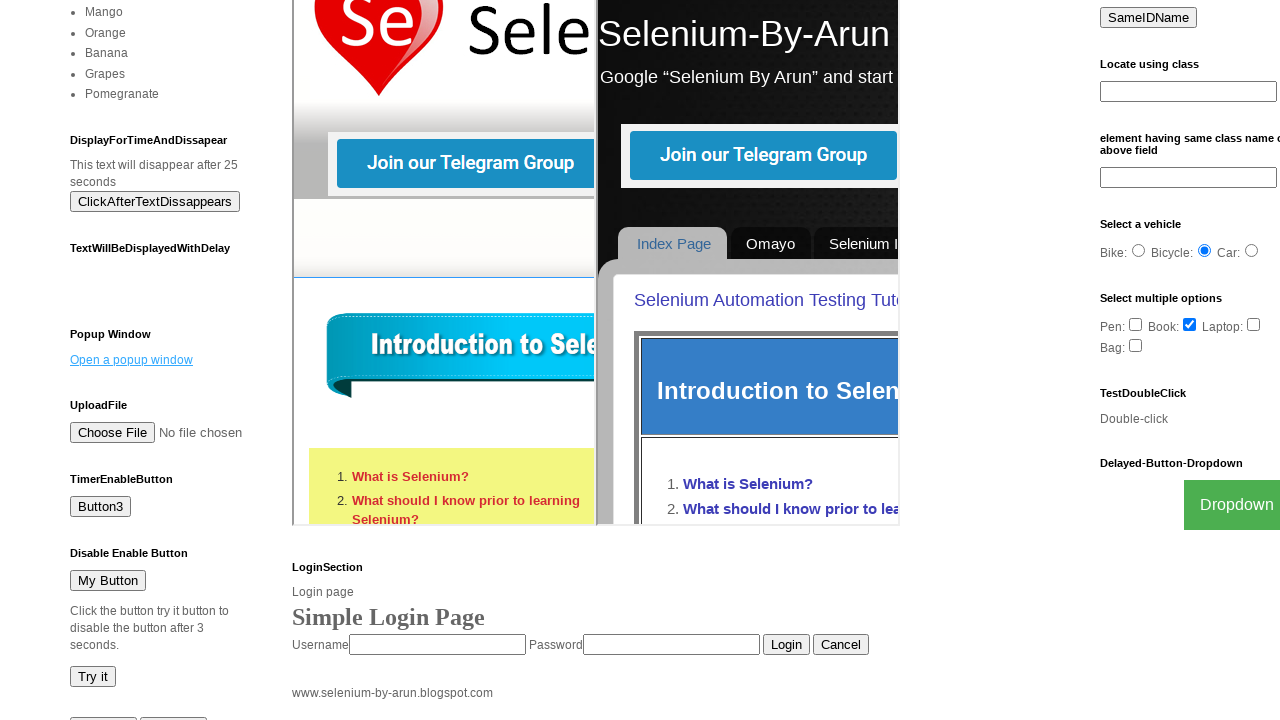